Tests keyboard key press functionality by sending SPACE key to an element and TAB key using ActionChains, then verifying the displayed result text confirms which key was pressed.

Starting URL: http://the-internet.herokuapp.com/key_presses

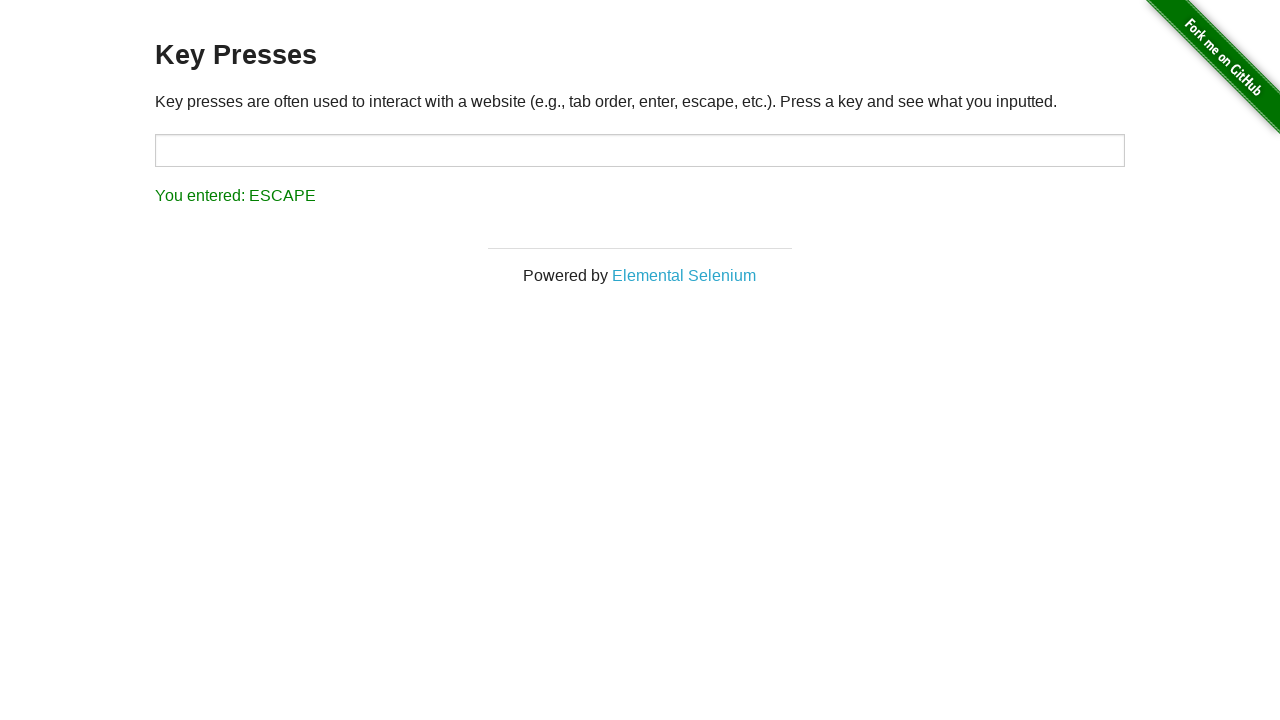

Pressed SPACE key on example element on .example
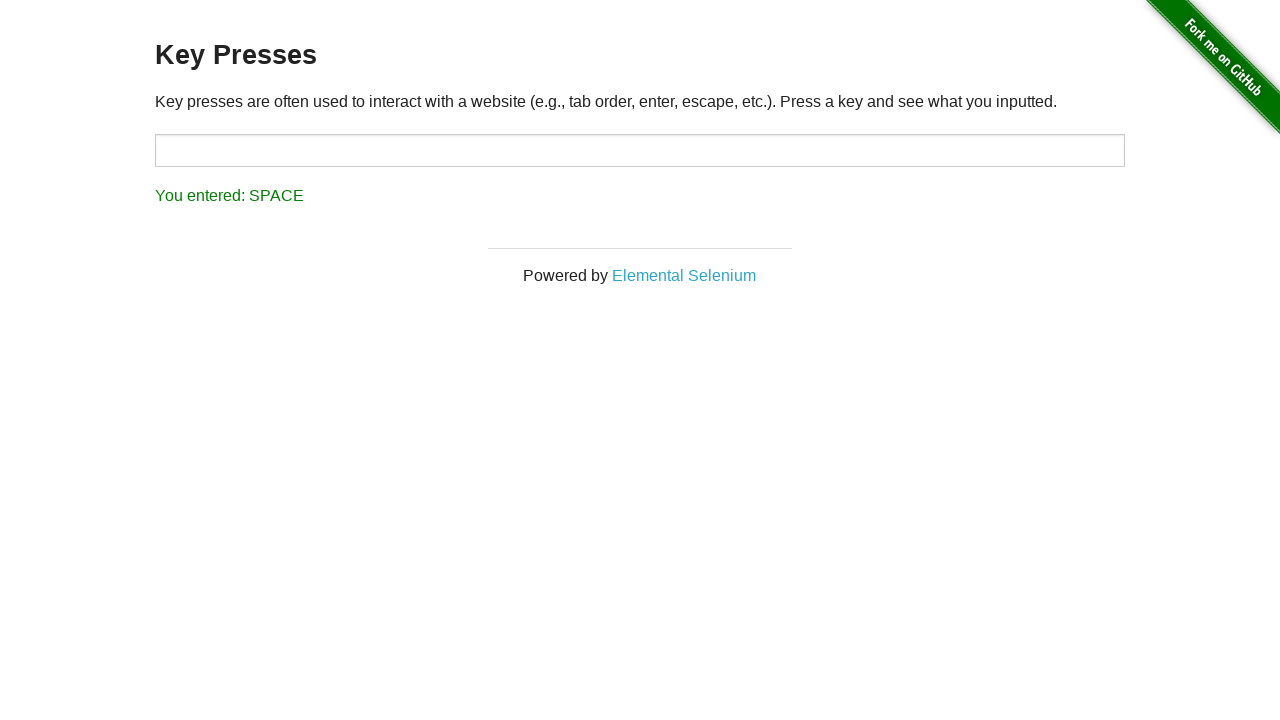

Result element loaded after SPACE key press
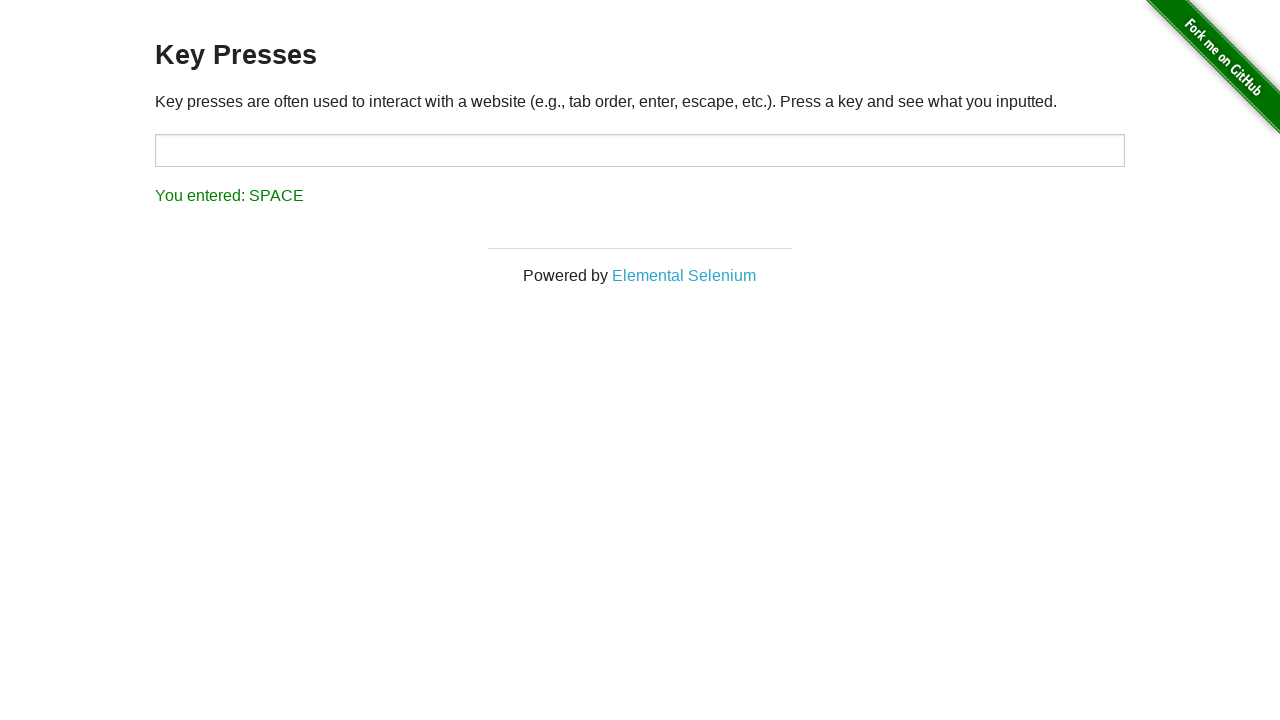

Verified SPACE key was registered in result text
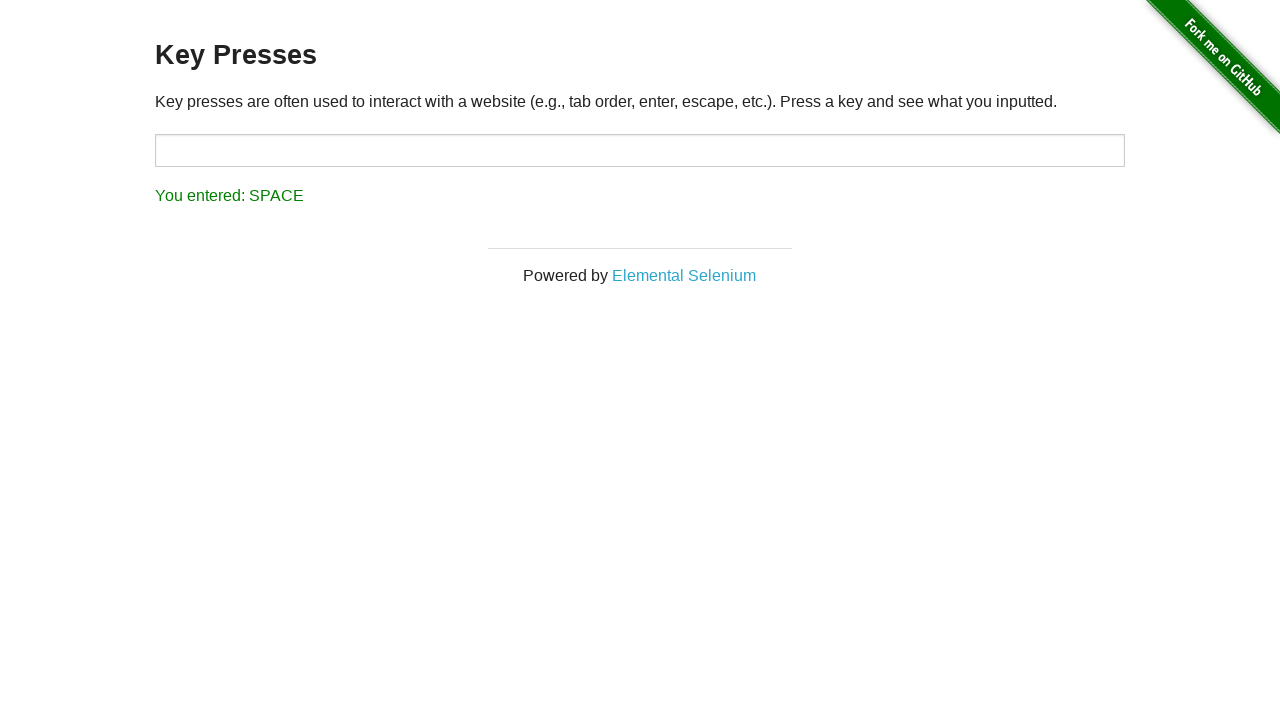

Pressed TAB key on focused element
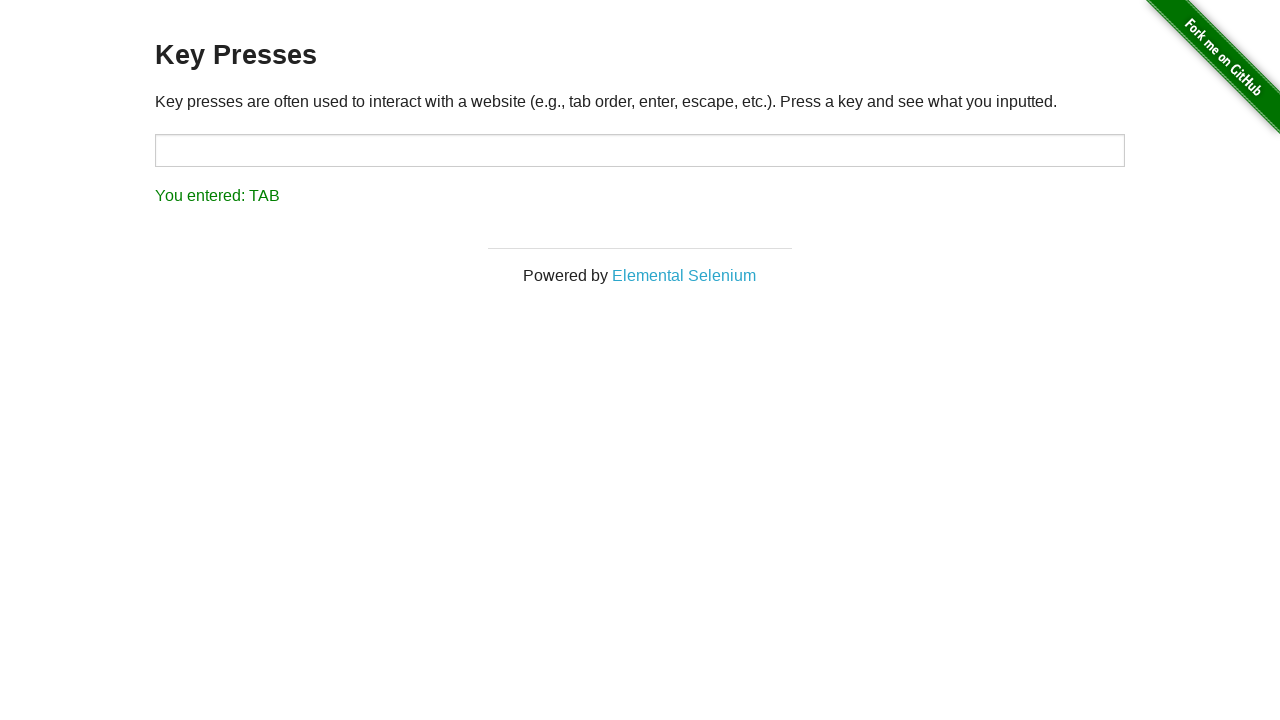

Verified TAB key was registered in result text
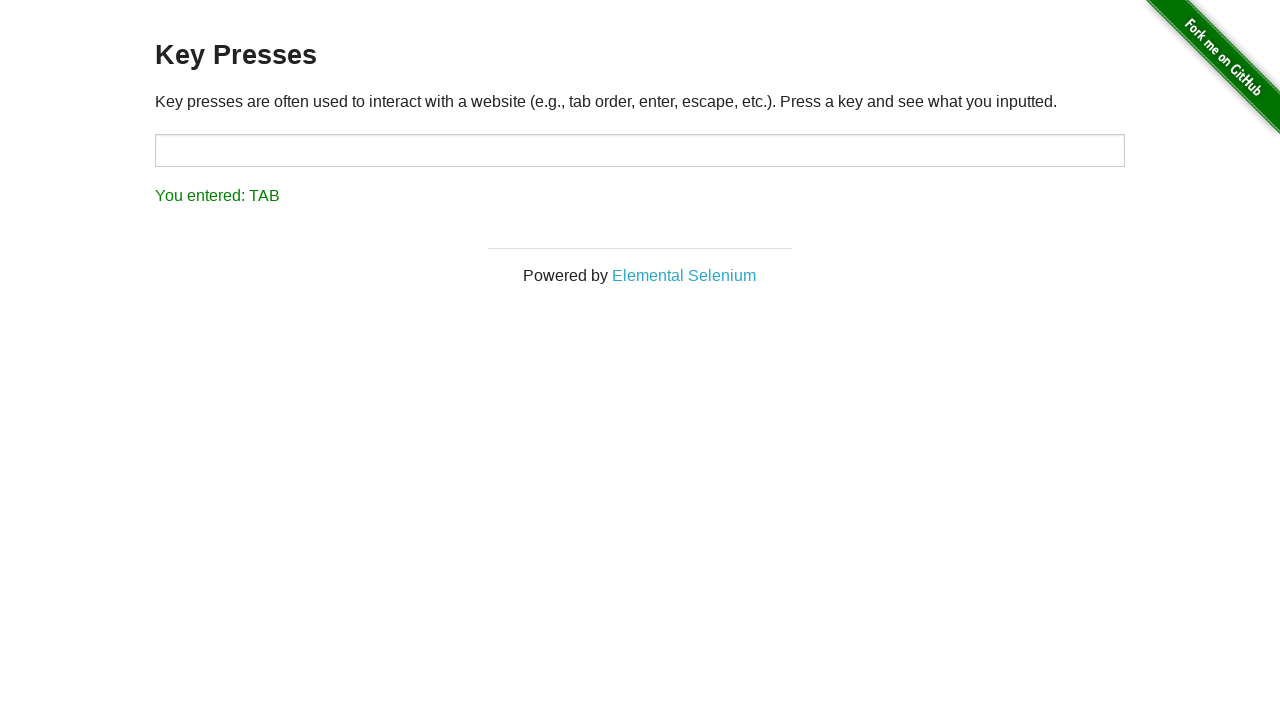

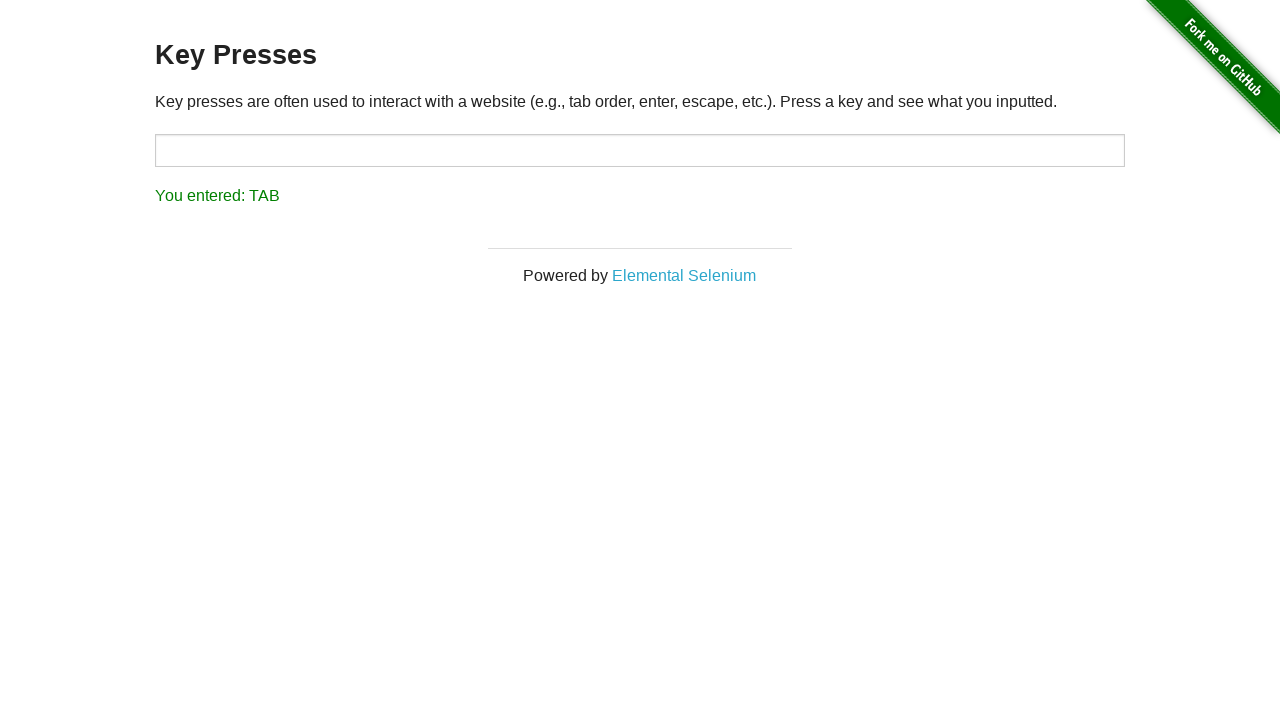